Creates three default todo items and verifies they appear at the bottom of the list with correct count

Starting URL: https://demo.playwright.dev/todomvc

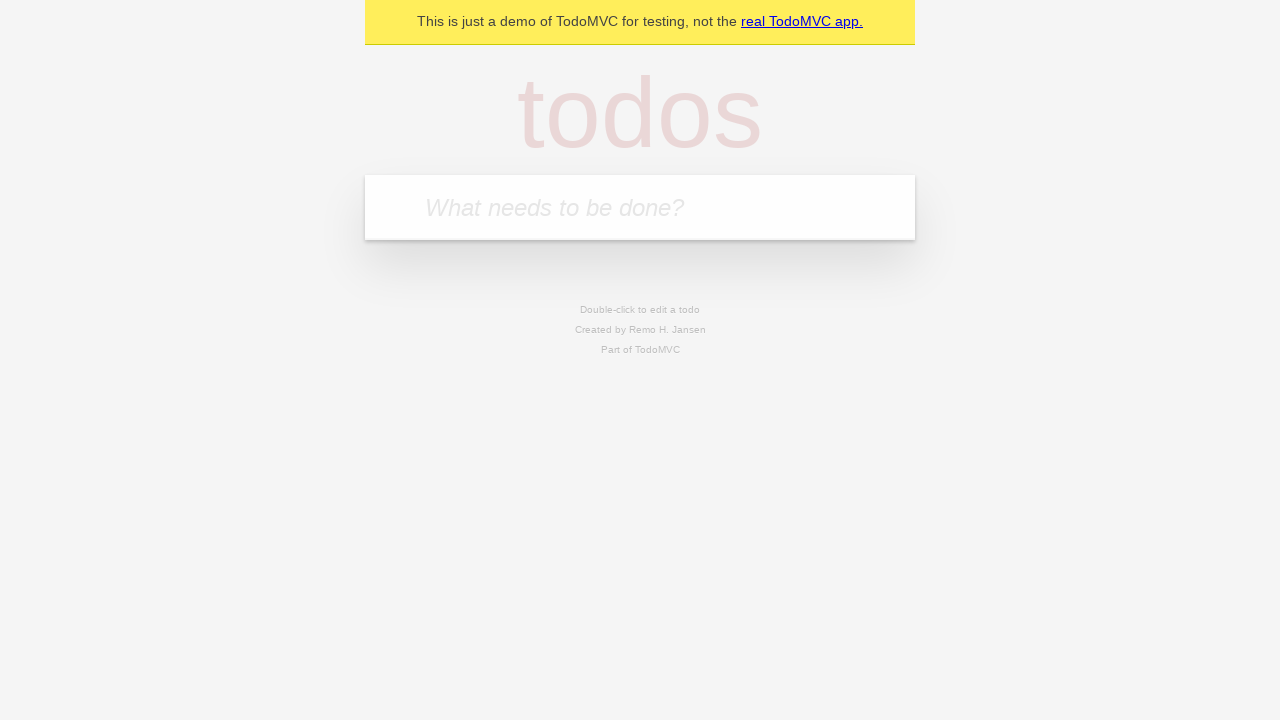

Located the 'What needs to be done?' input field
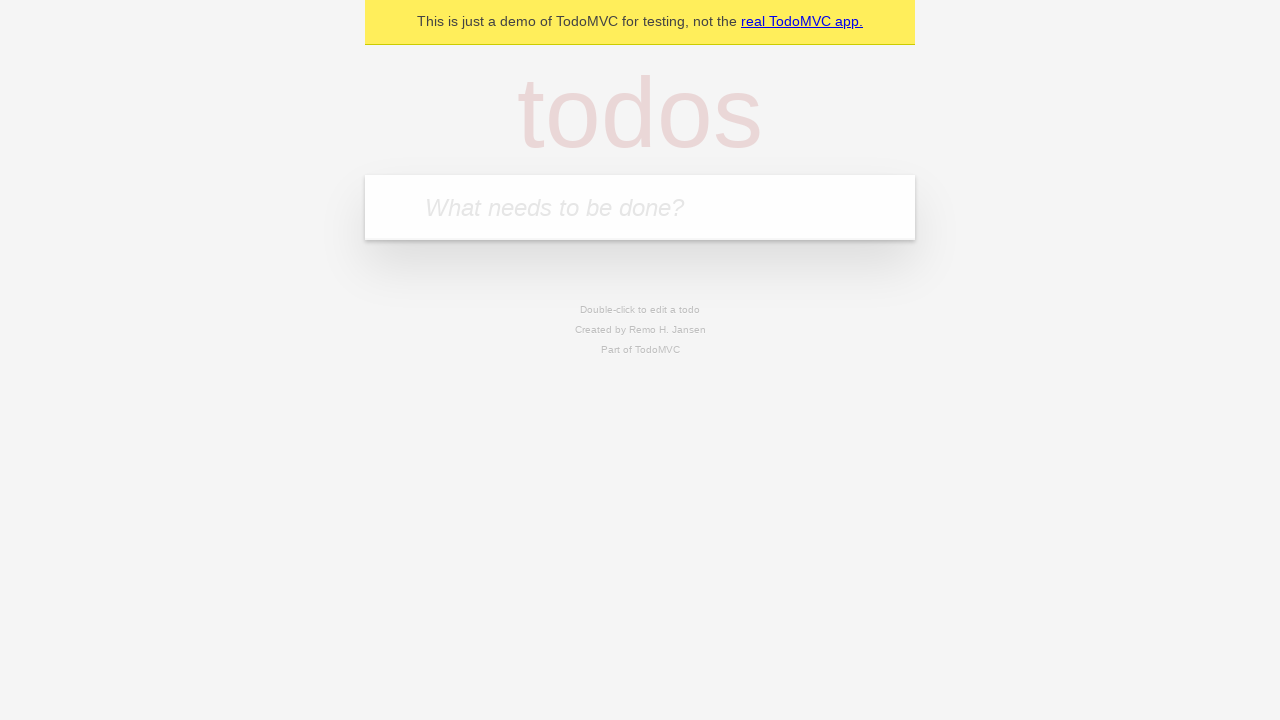

Filled first todo item: 'buy some cheese' on internal:attr=[placeholder="What needs to be done?"i]
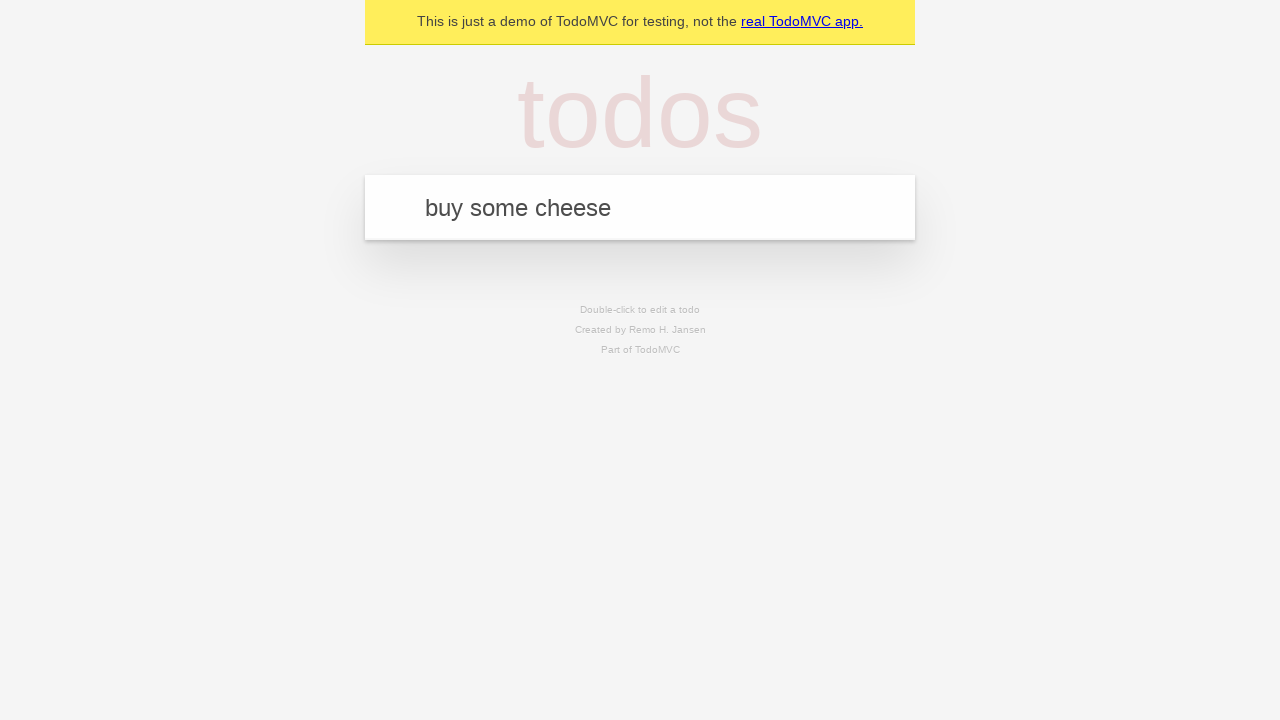

Pressed Enter to create first todo item on internal:attr=[placeholder="What needs to be done?"i]
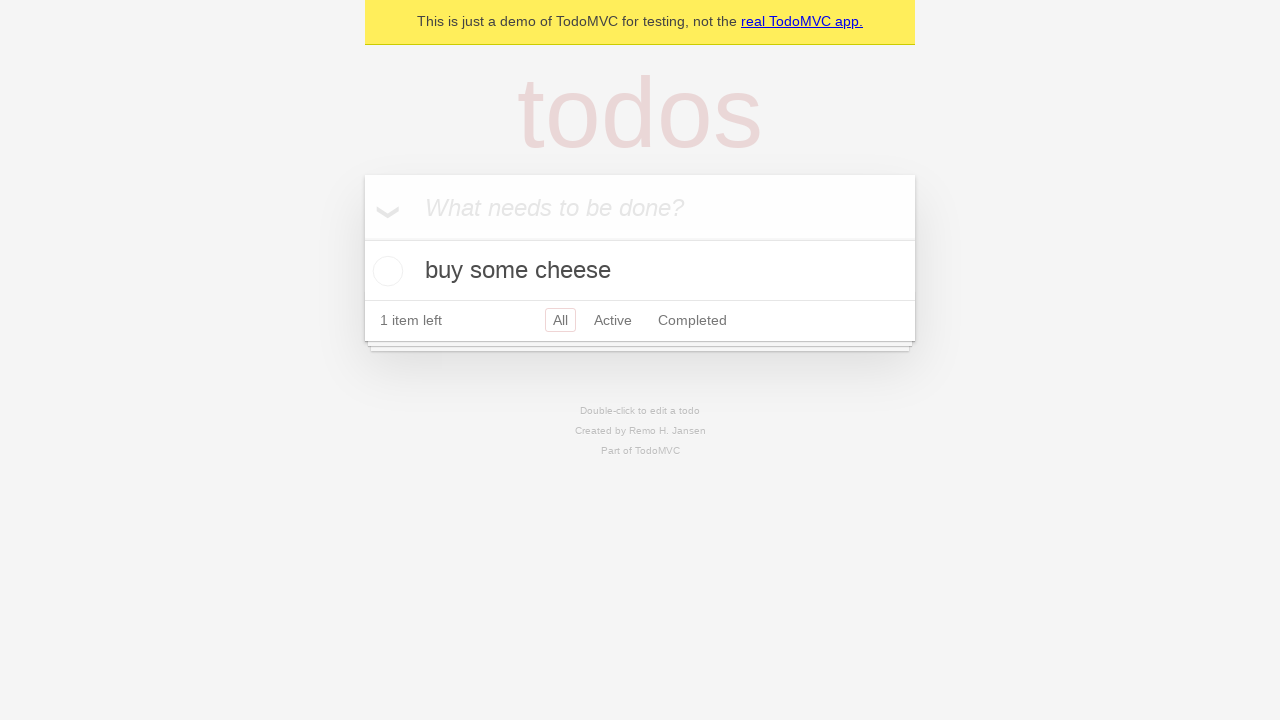

Filled second todo item: 'feed the cat' on internal:attr=[placeholder="What needs to be done?"i]
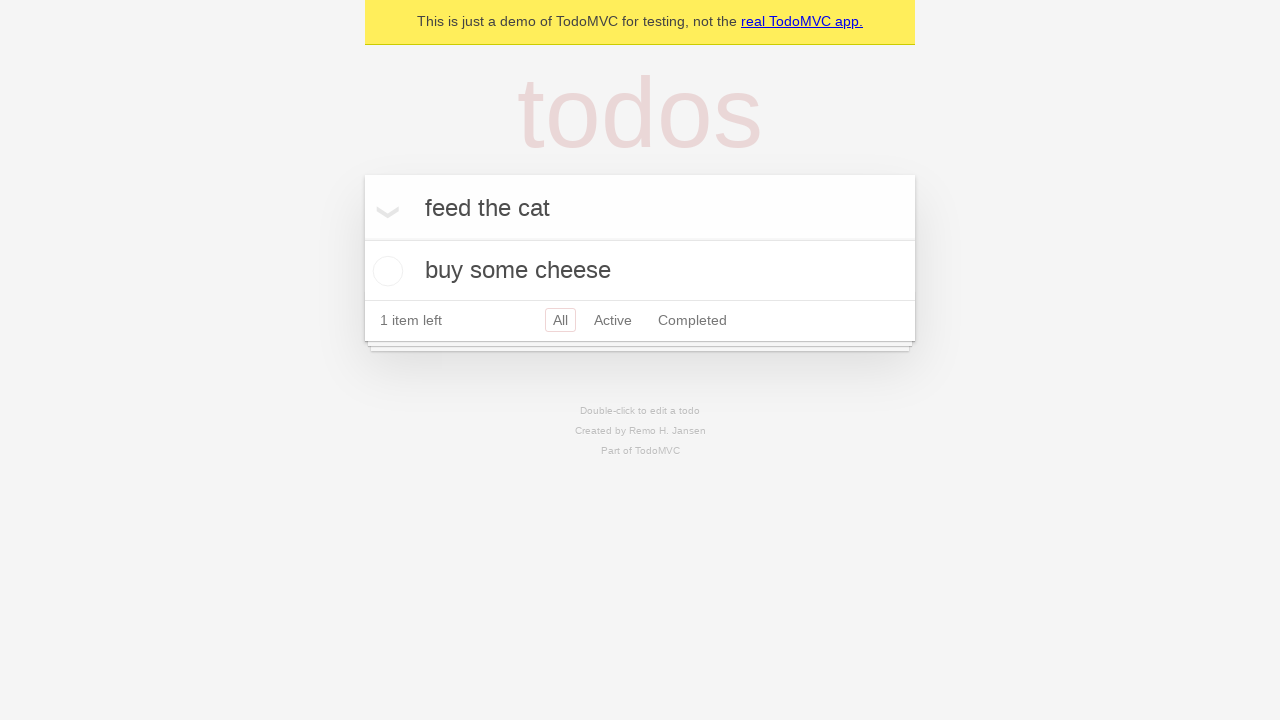

Pressed Enter to create second todo item on internal:attr=[placeholder="What needs to be done?"i]
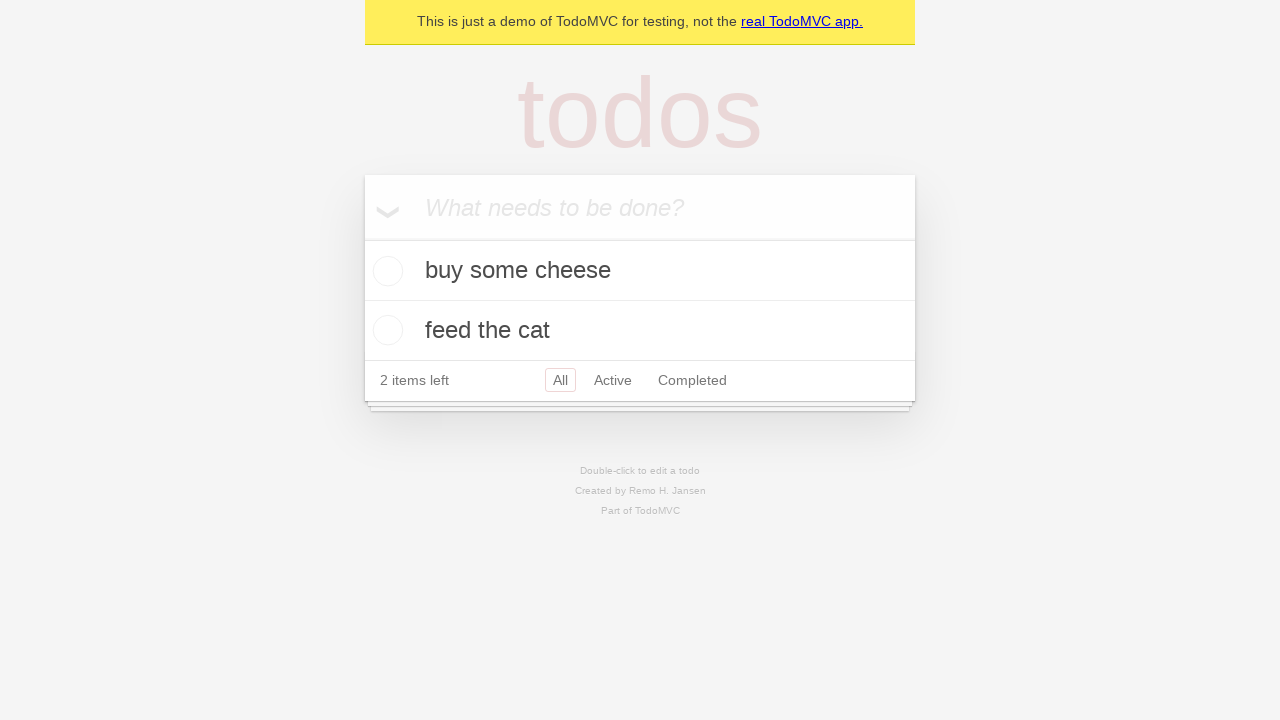

Filled third todo item: 'book a doctors appointment' on internal:attr=[placeholder="What needs to be done?"i]
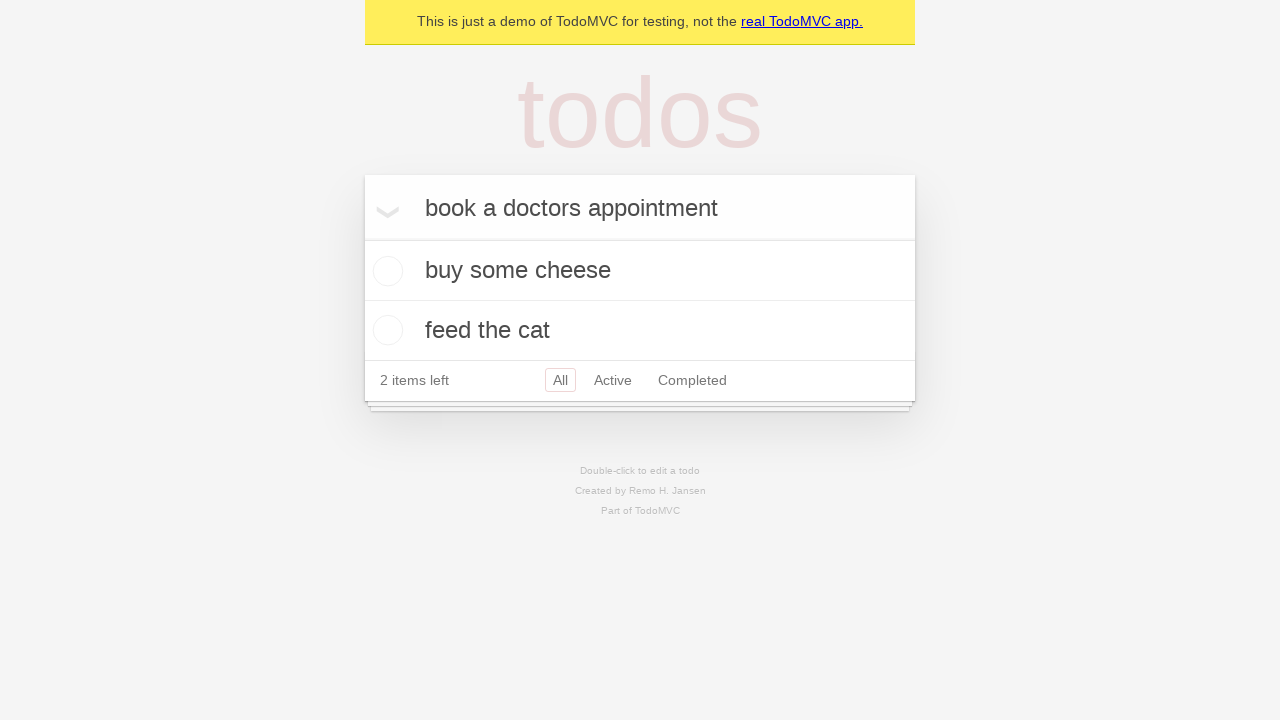

Pressed Enter to create third todo item on internal:attr=[placeholder="What needs to be done?"i]
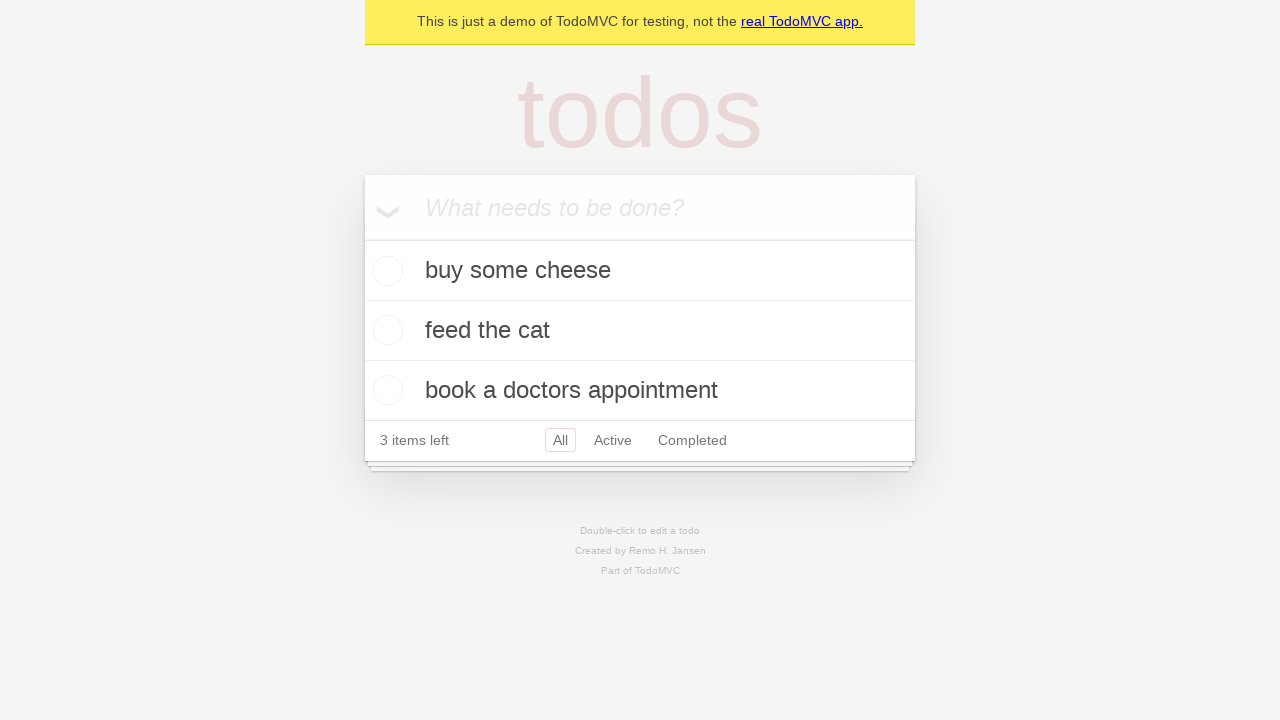

Verified that the counter shows '3 items left'
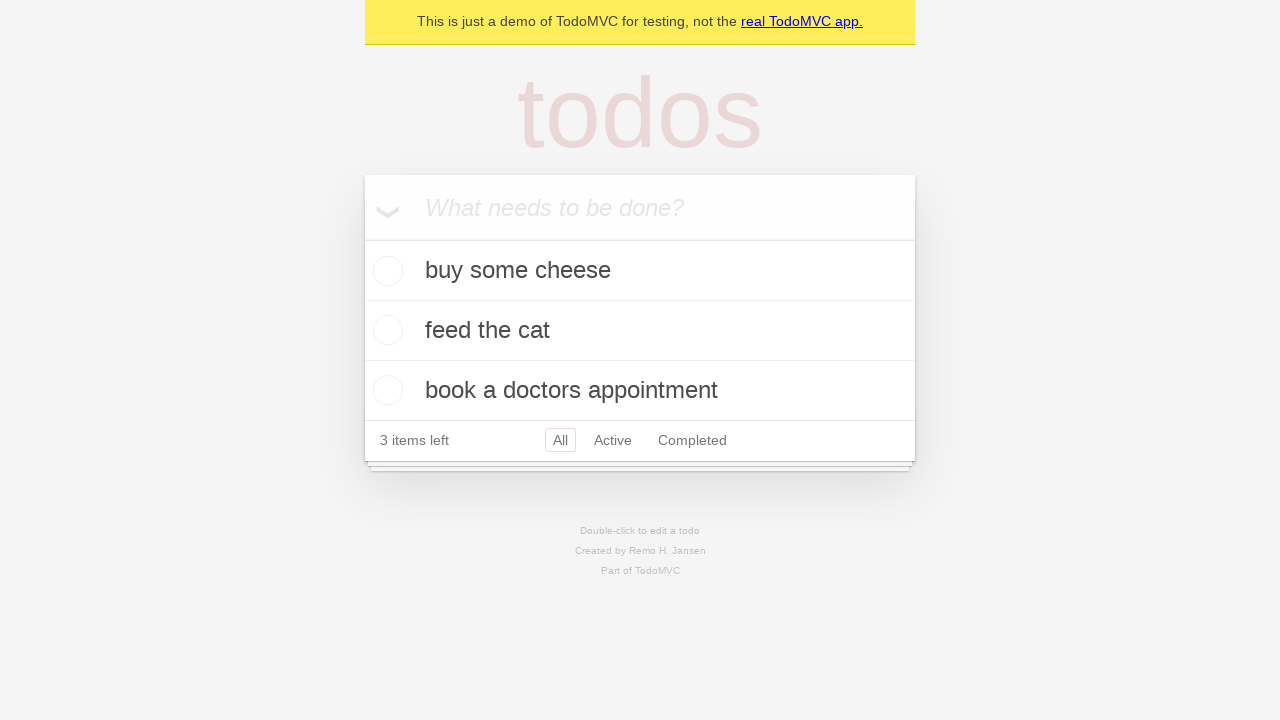

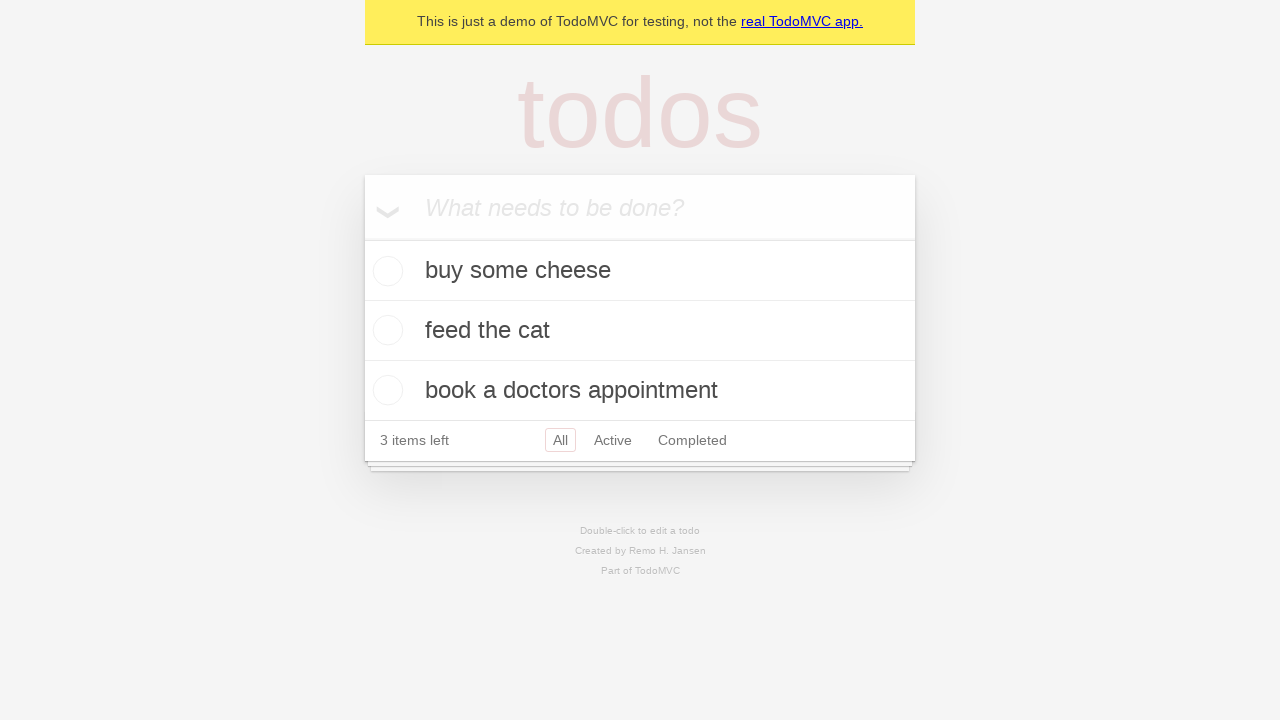